Tests sortable data tables by navigating to the tables page and clicking on column headers to sort table data.

Starting URL: https://the-internet.herokuapp.com/

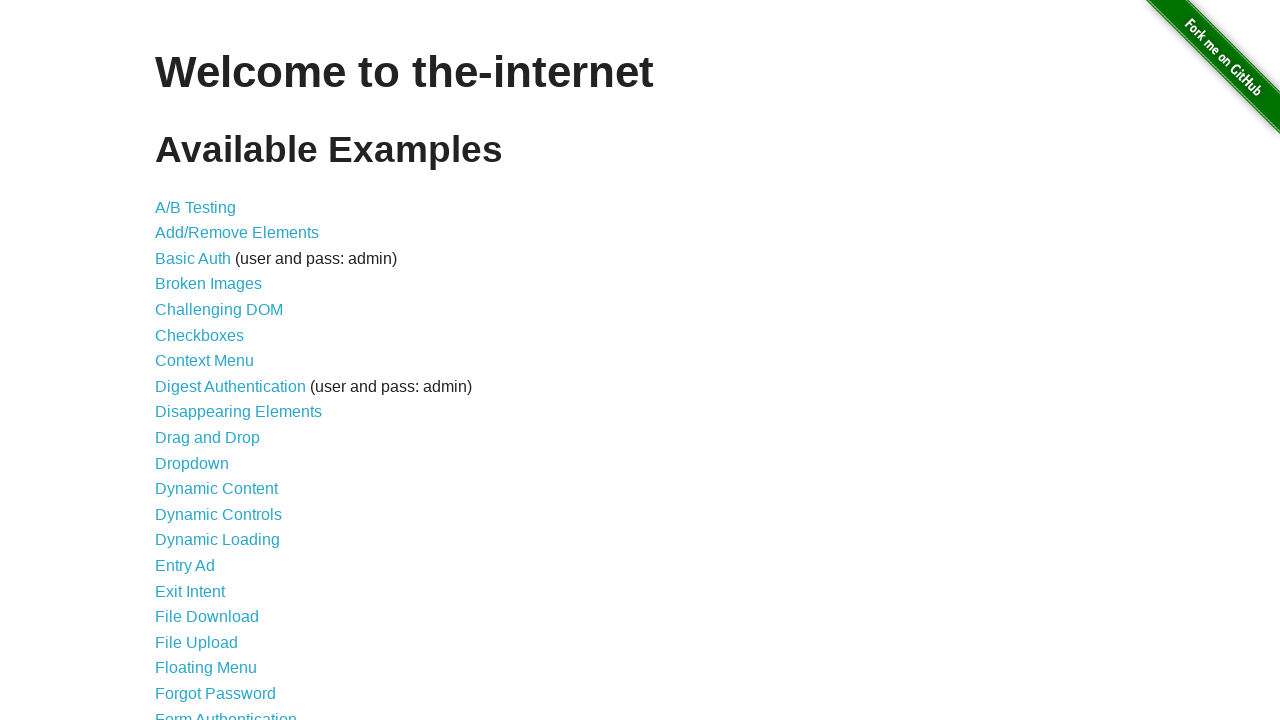

Clicked on Sortable Data Tables link at (230, 574) on a[href='/tables']
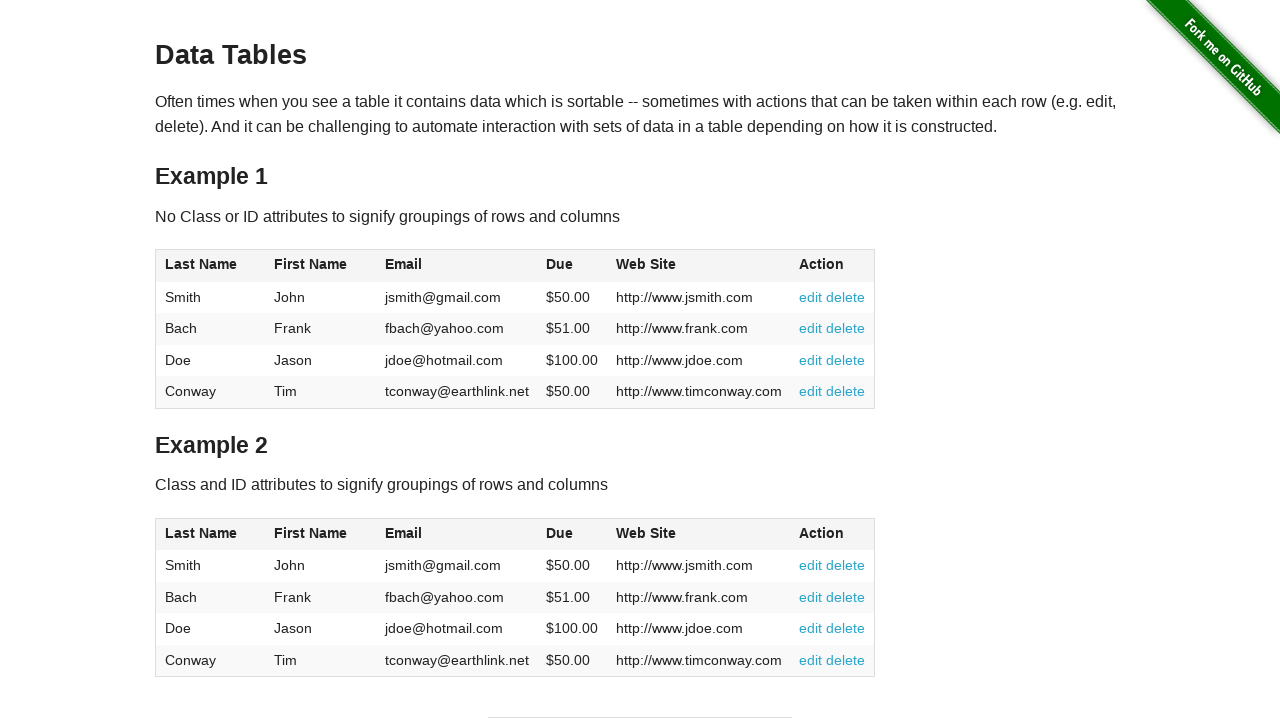

Table 1 loaded
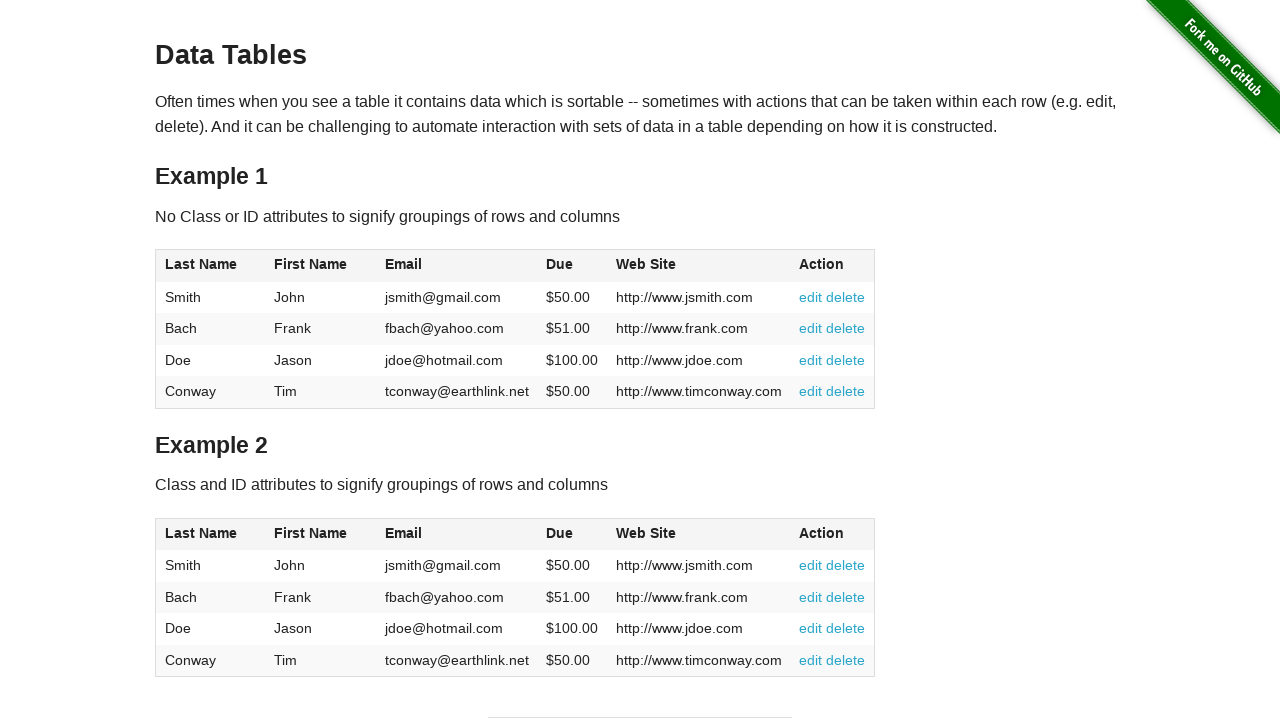

Table 2 loaded
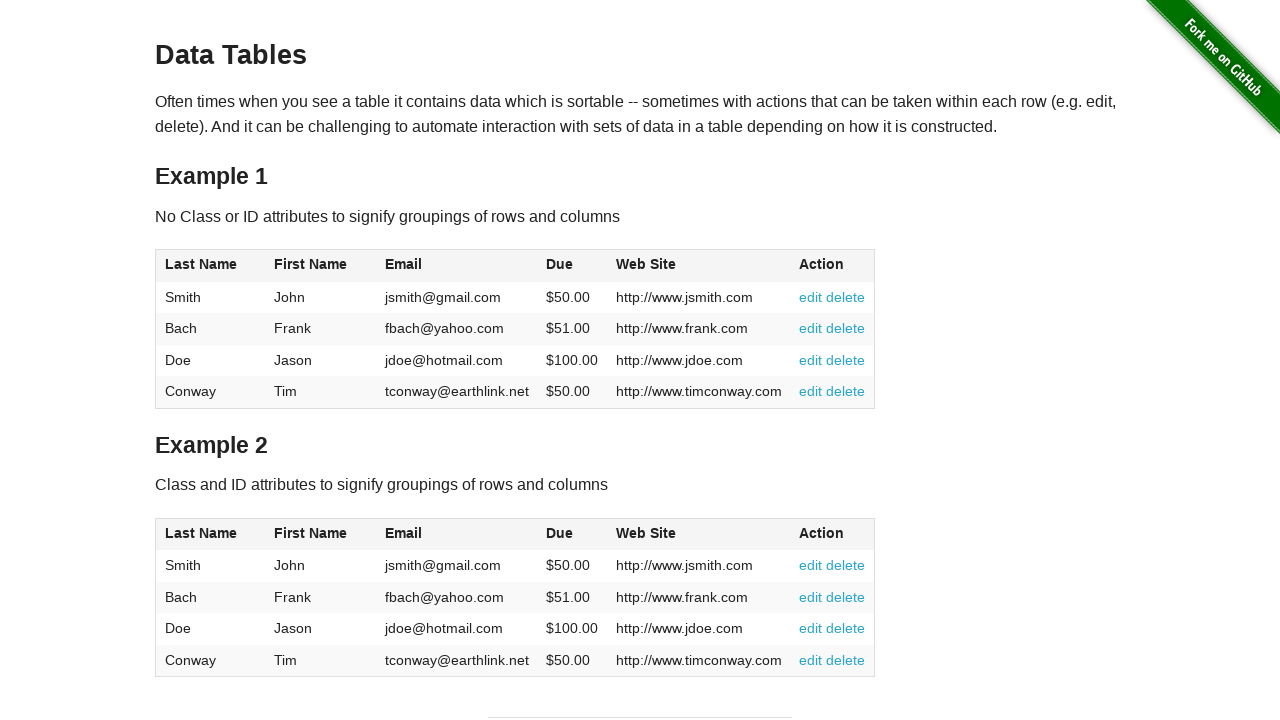

Clicked on Last Name column header in Table 2 to sort at (210, 534) on #table2 thead tr th:nth-child(1)
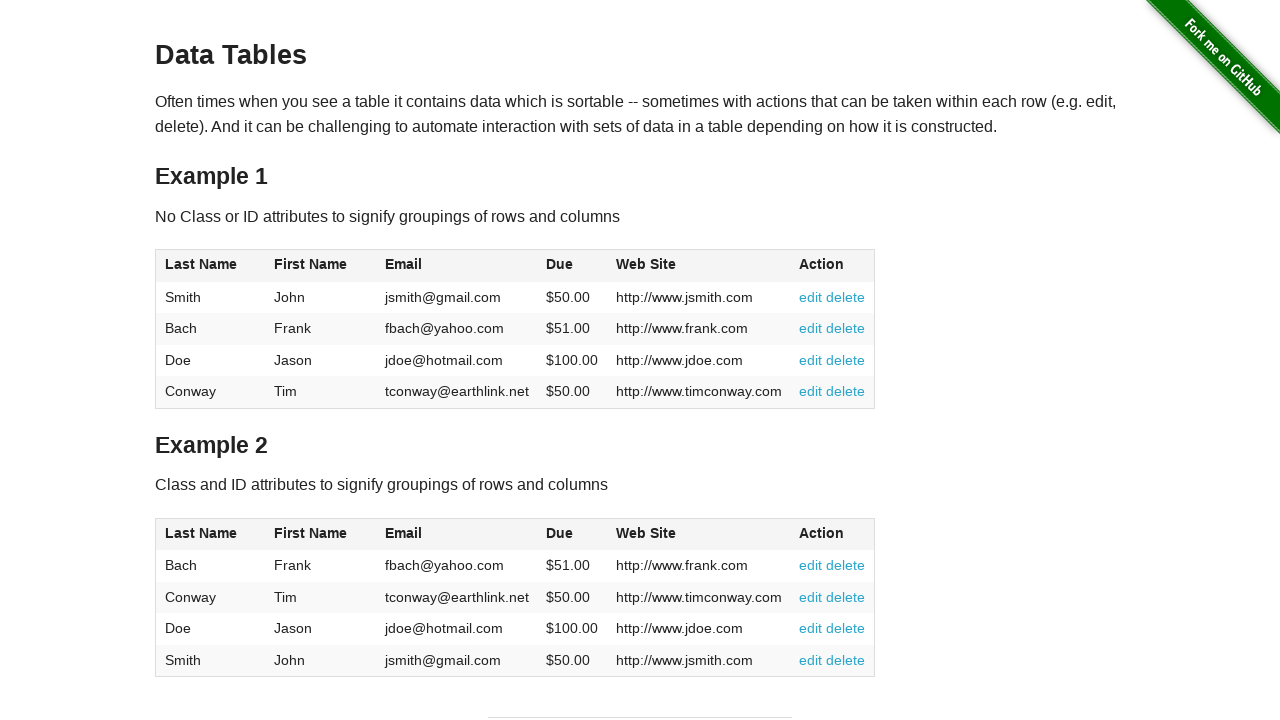

Waited for sort operation to complete
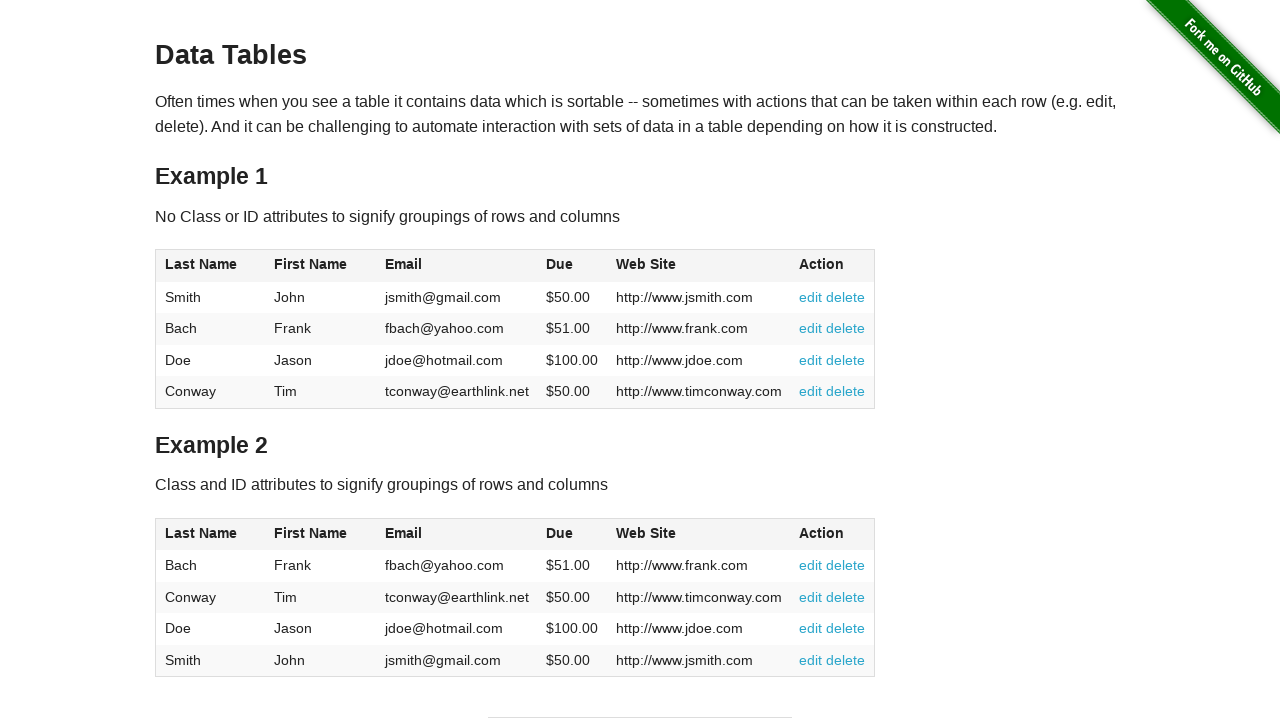

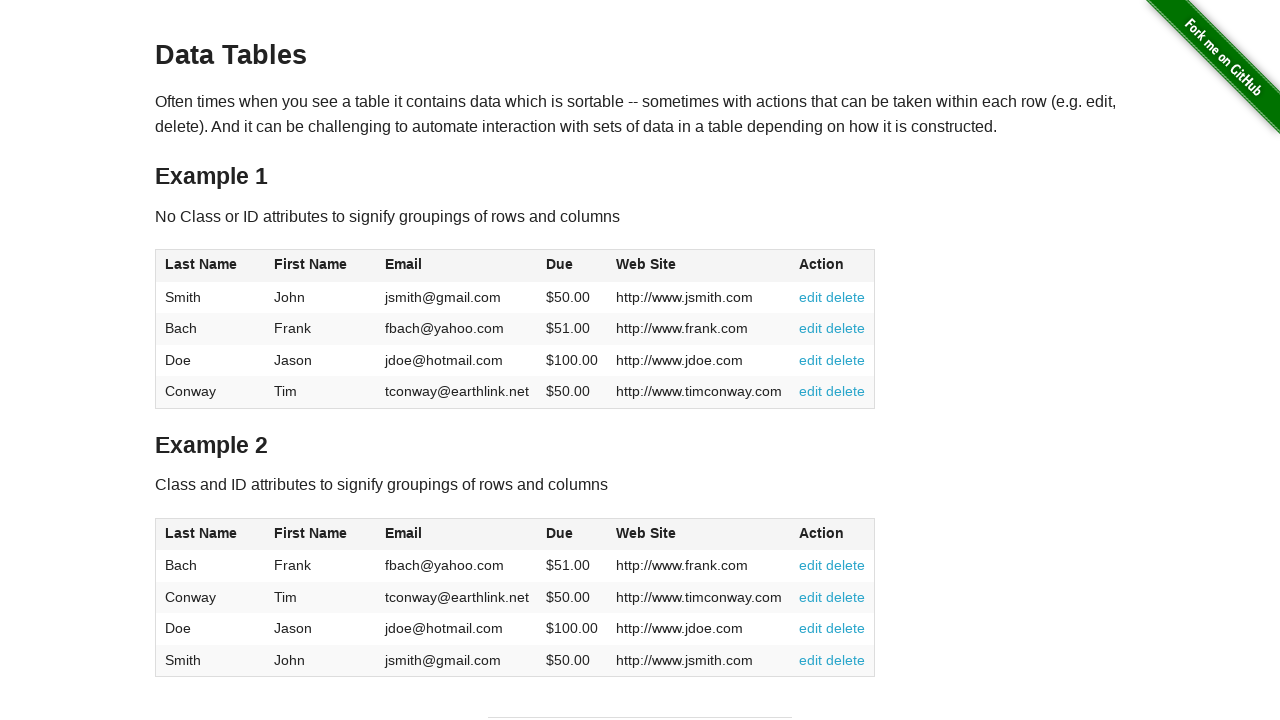